Tests form validation on Ubuntu login page by attempting to submit without filling required email field

Starting URL: https://login.ubuntu.com/

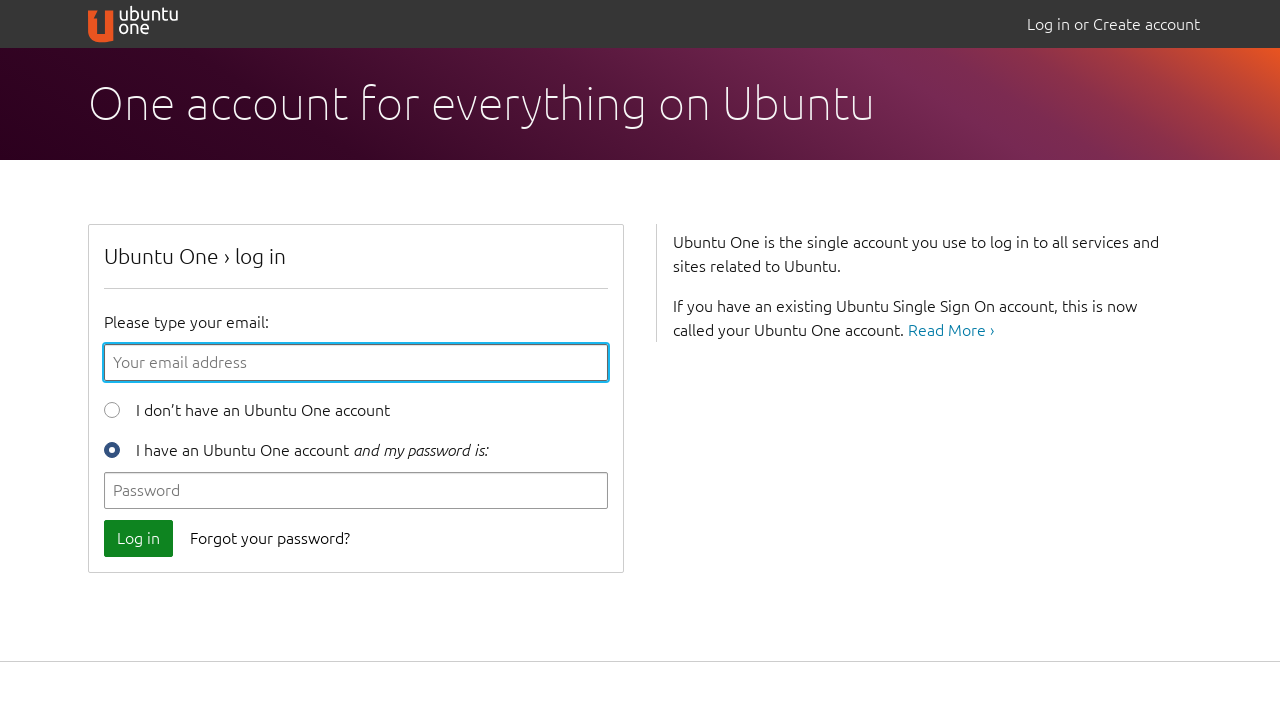

Waited 10 seconds for Ubuntu login page to load
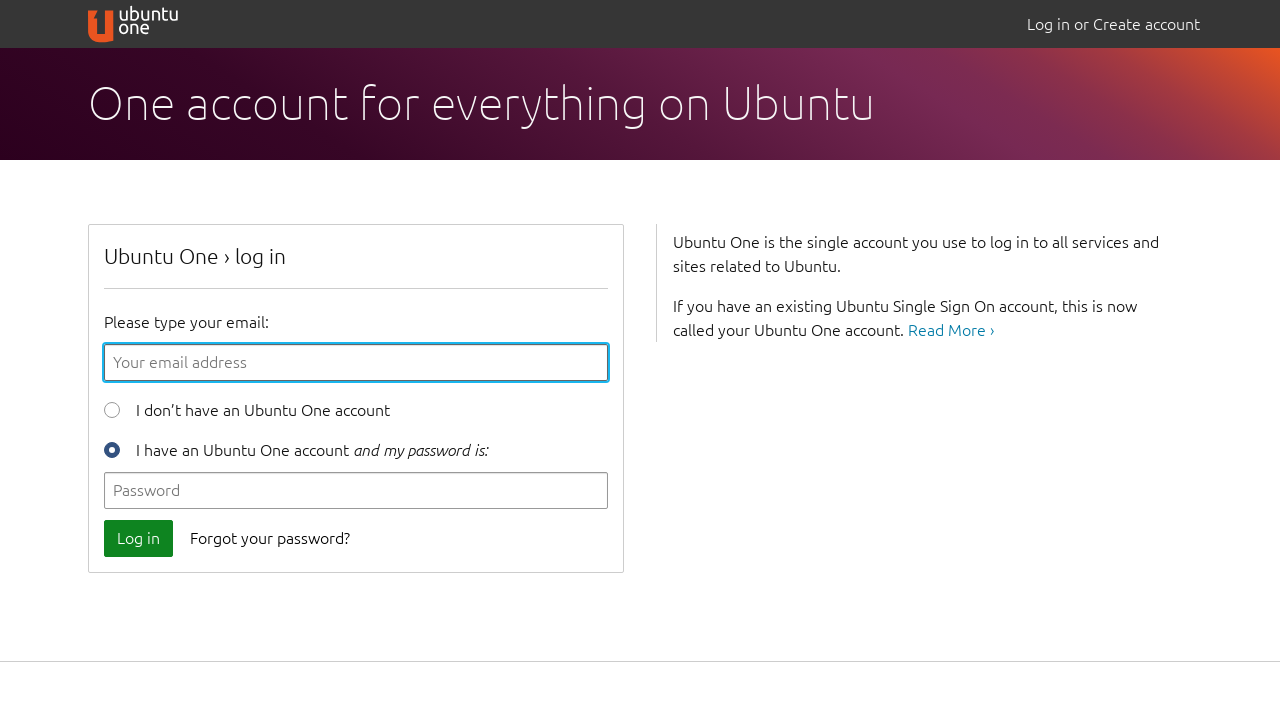

Clicked login button without filling required email field at (138, 538) on xpath=//button[@data-qa-id='login_button']
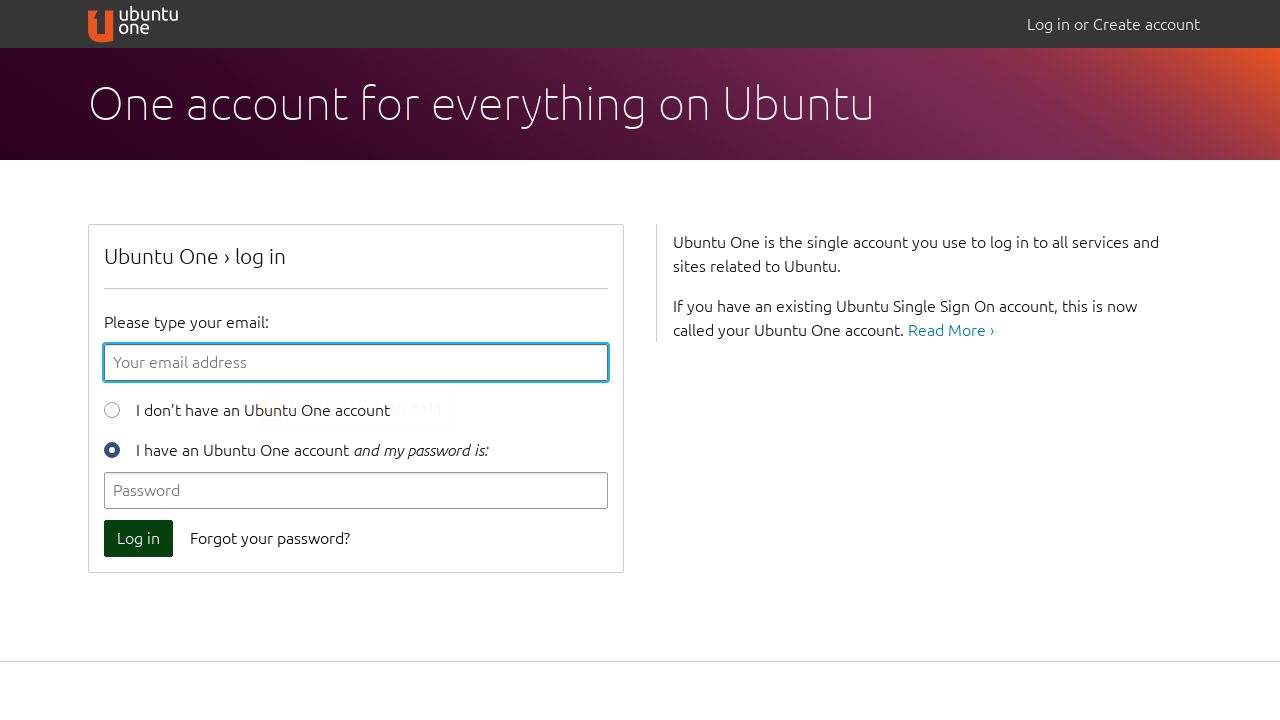

Retrieved validation message from email field
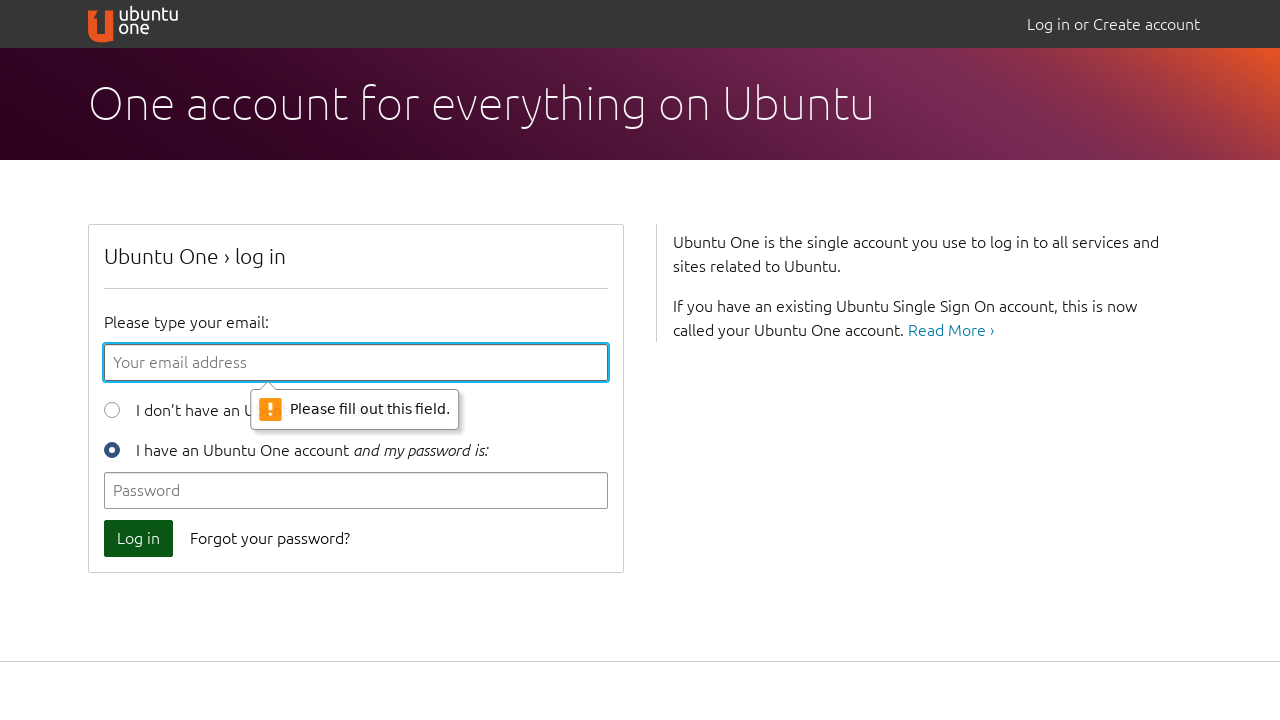

Verified validation message: 'Please fill out this field.'
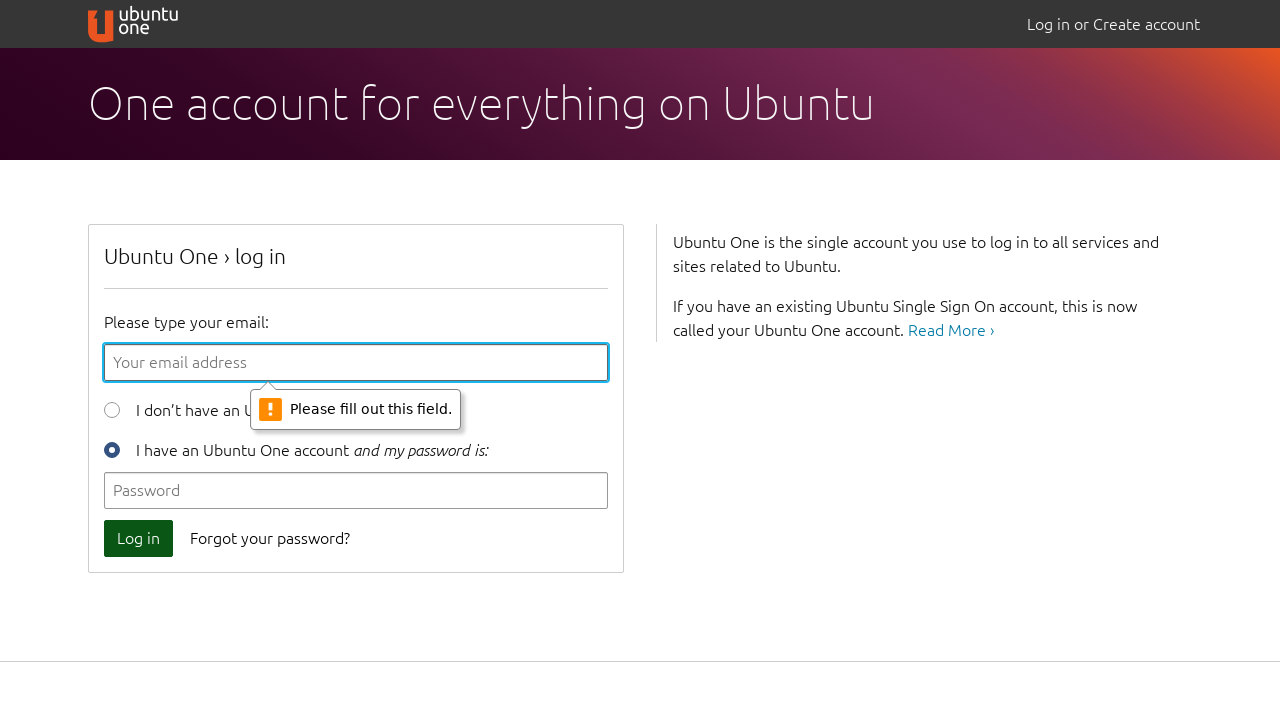

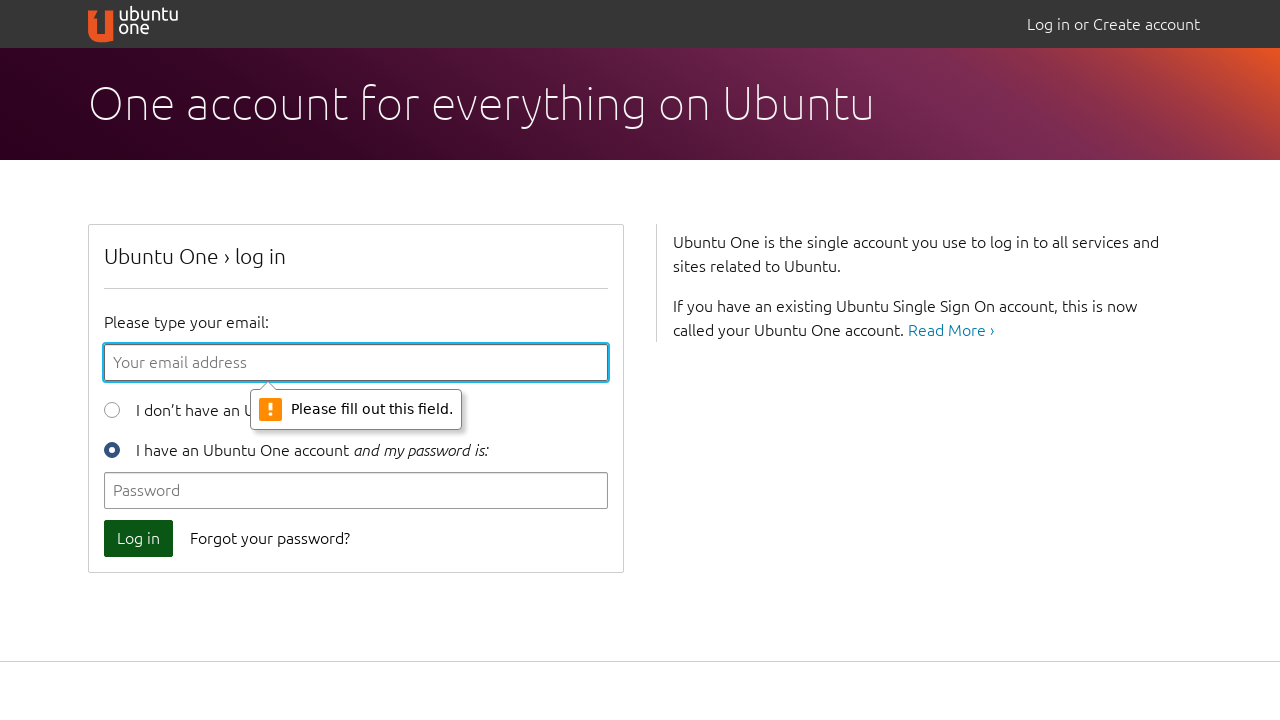